Tests that clicking Clear completed removes completed items from the list

Starting URL: https://demo.playwright.dev/todomvc

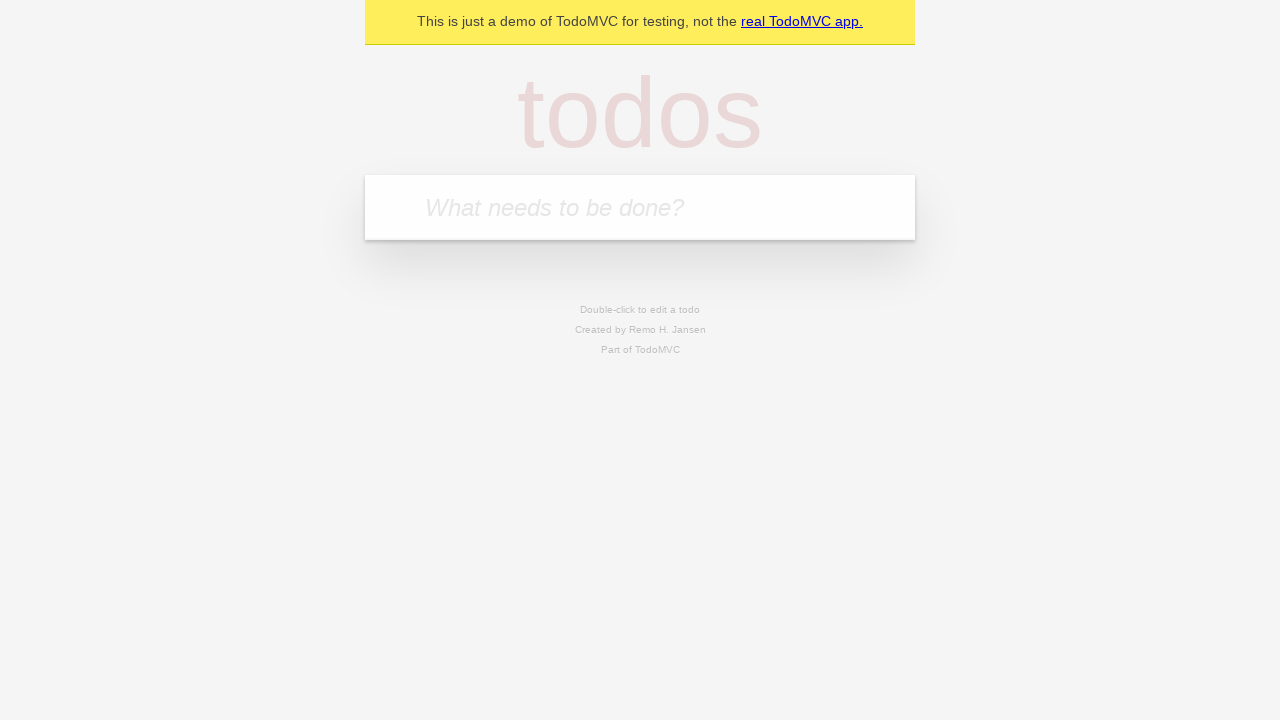

Filled new todo input with 'buy some cheese' on .new-todo
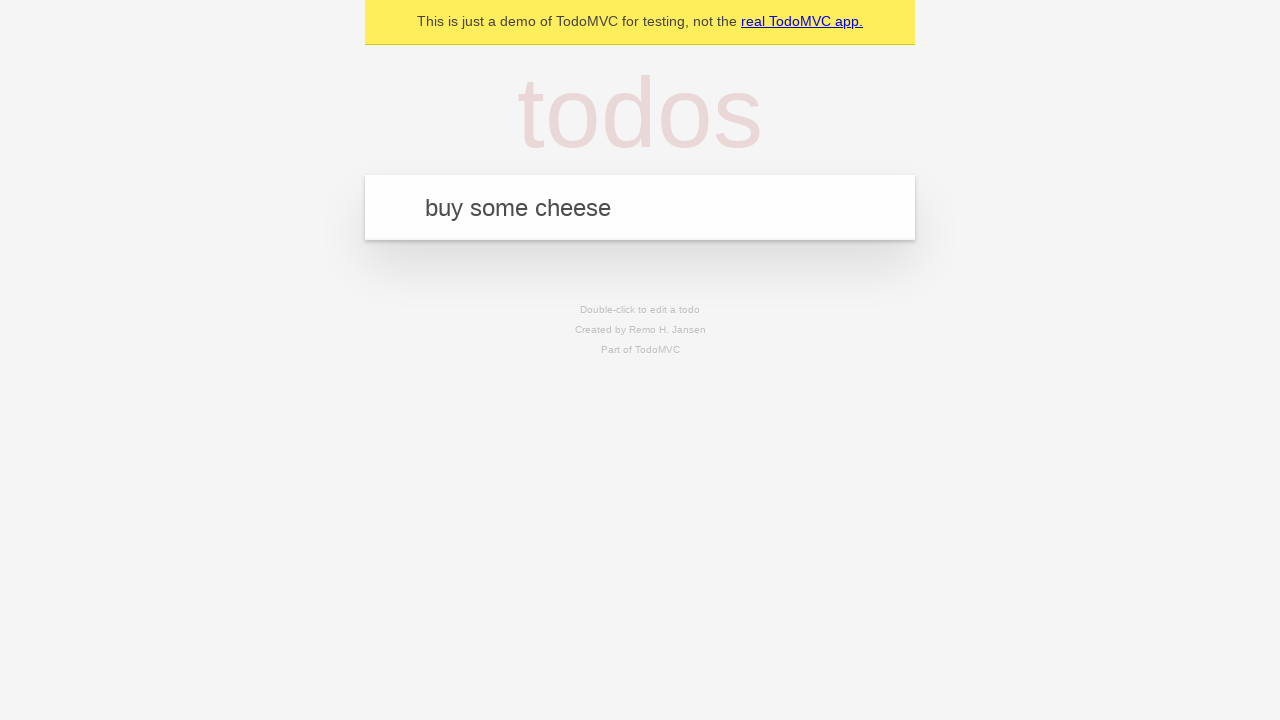

Pressed Enter to add first todo item on .new-todo
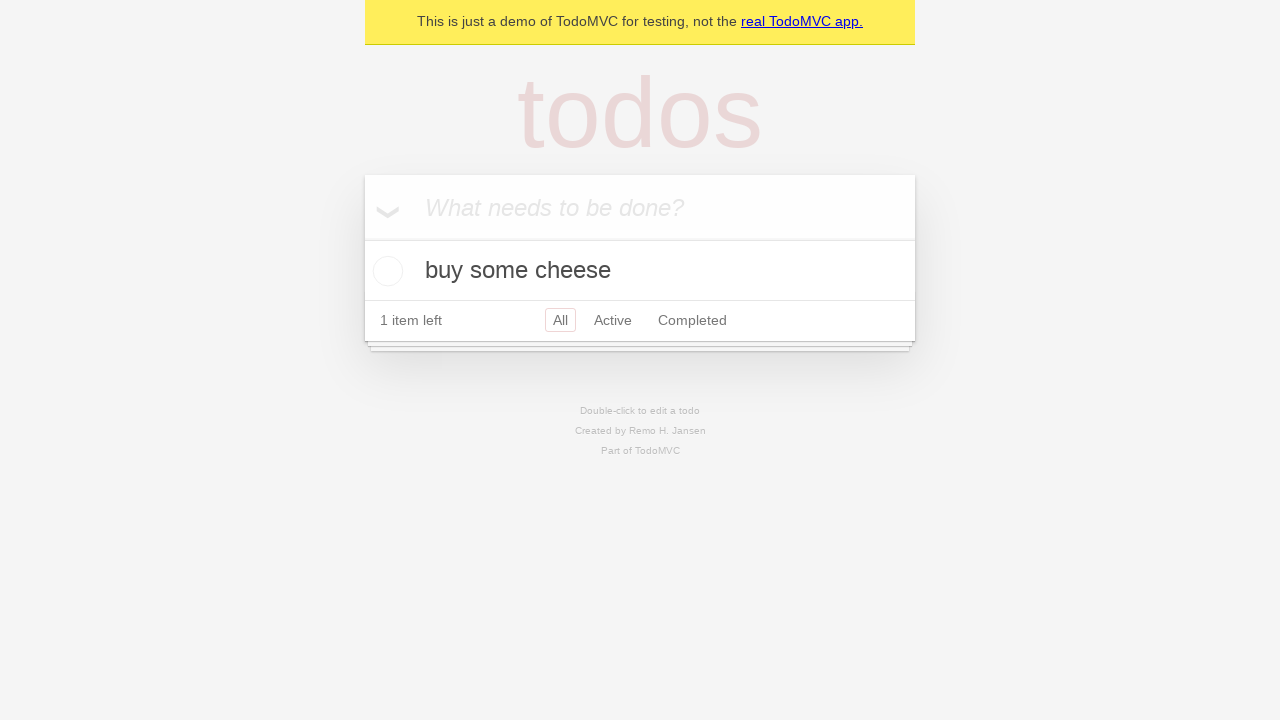

Filled new todo input with 'feed the cat' on .new-todo
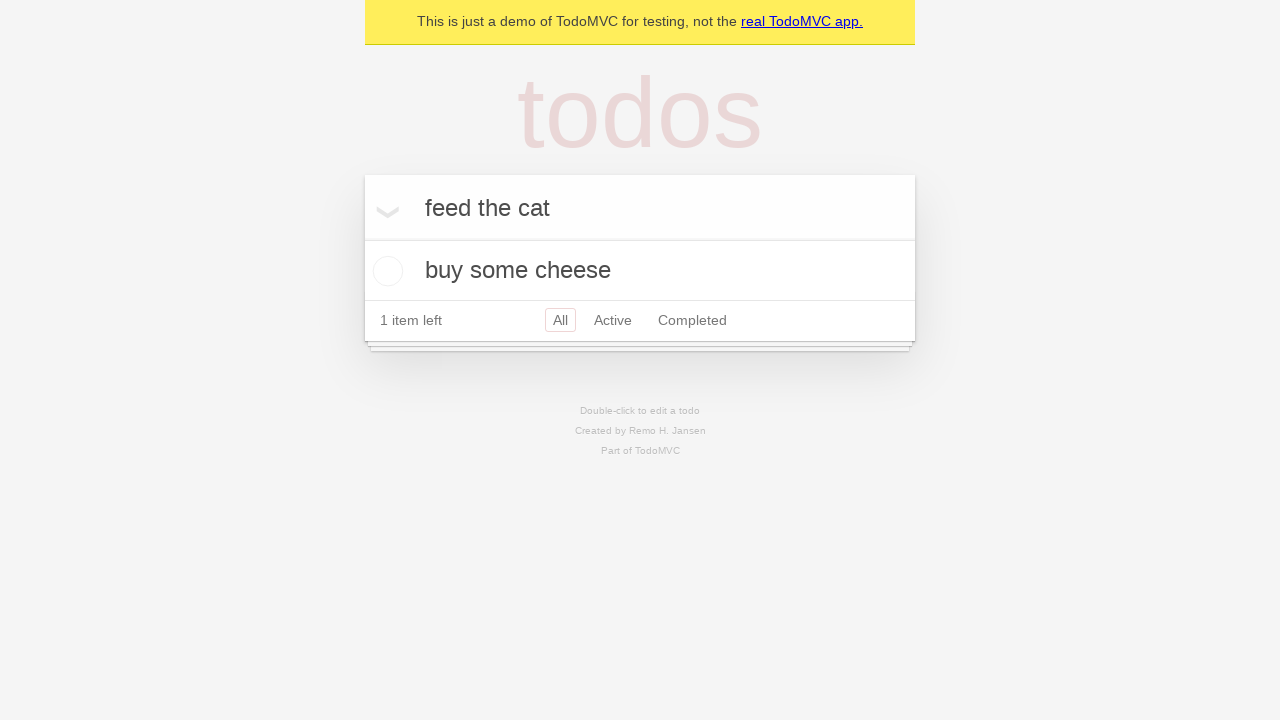

Pressed Enter to add second todo item on .new-todo
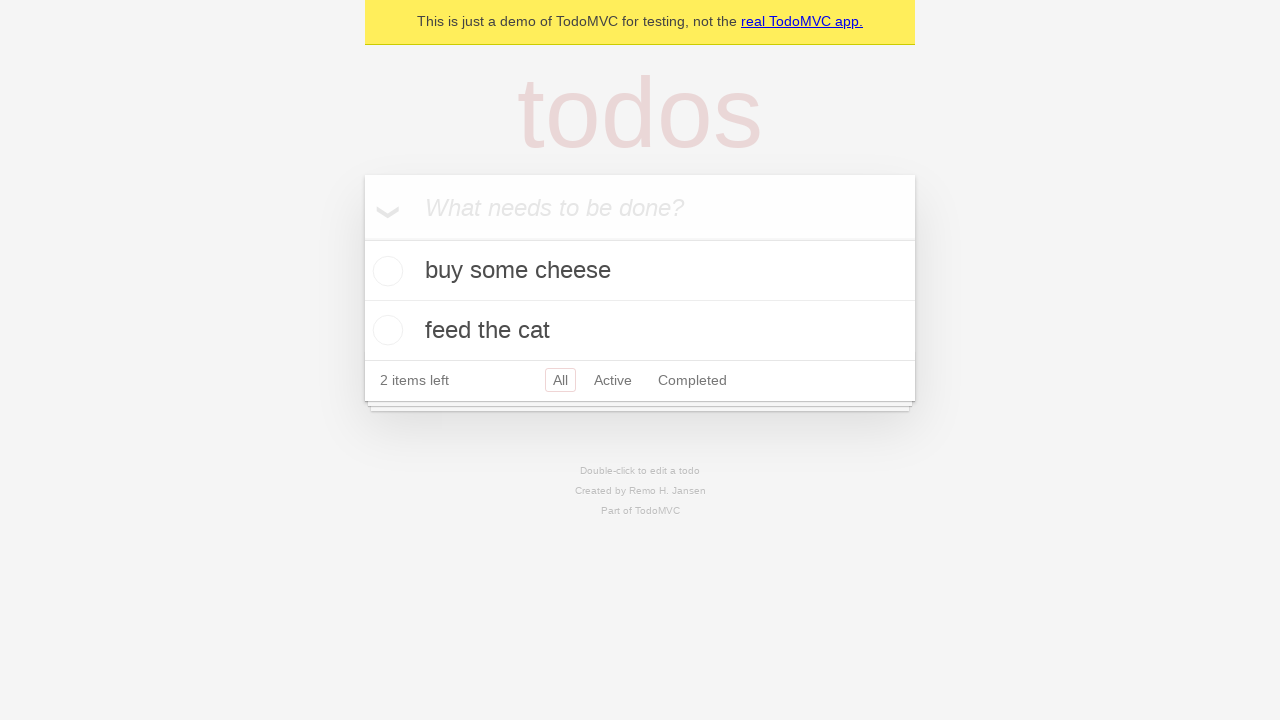

Filled new todo input with 'book a doctors appointment' on .new-todo
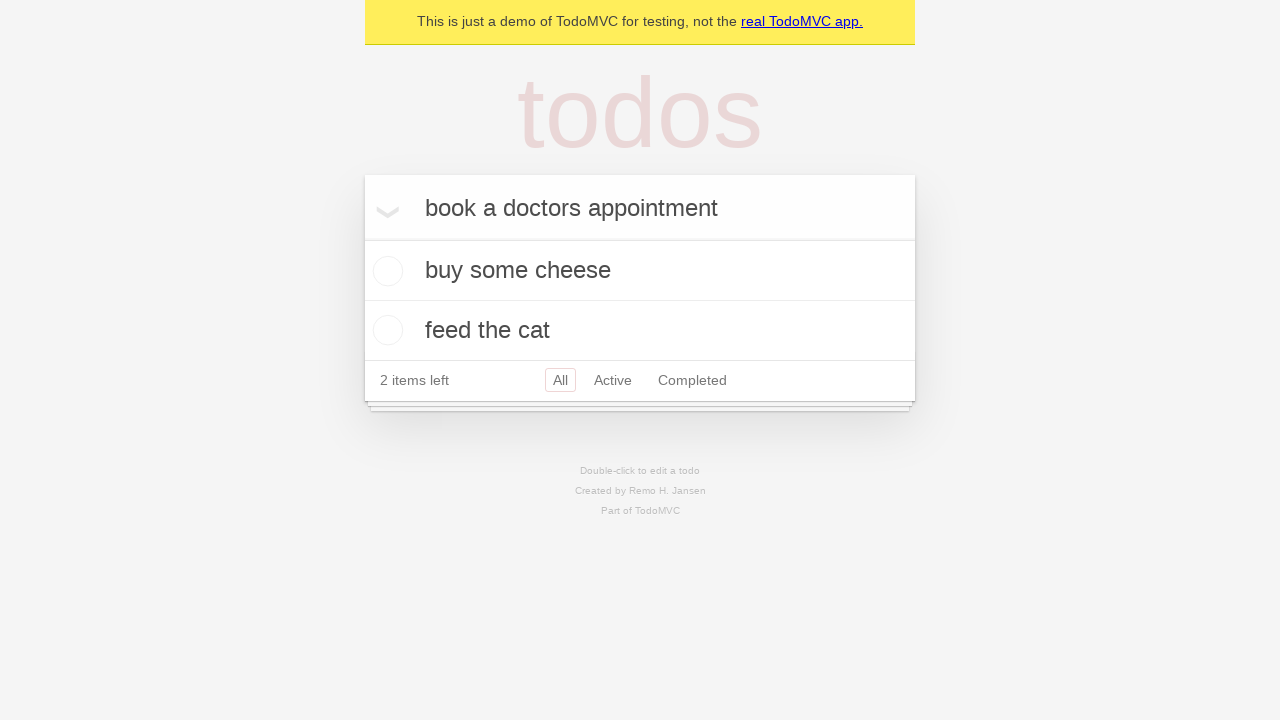

Pressed Enter to add third todo item on .new-todo
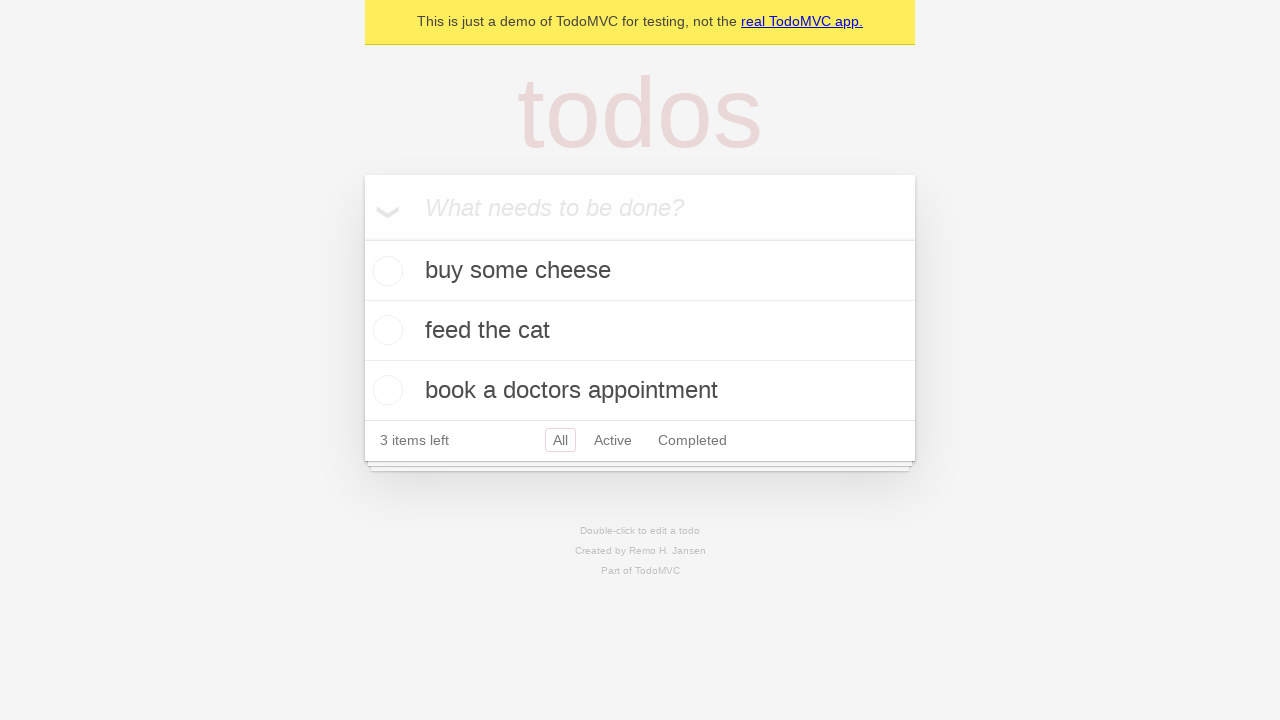

Checked the second todo item (feed the cat) as completed at (385, 330) on .todo-list li >> nth=1 >> .toggle
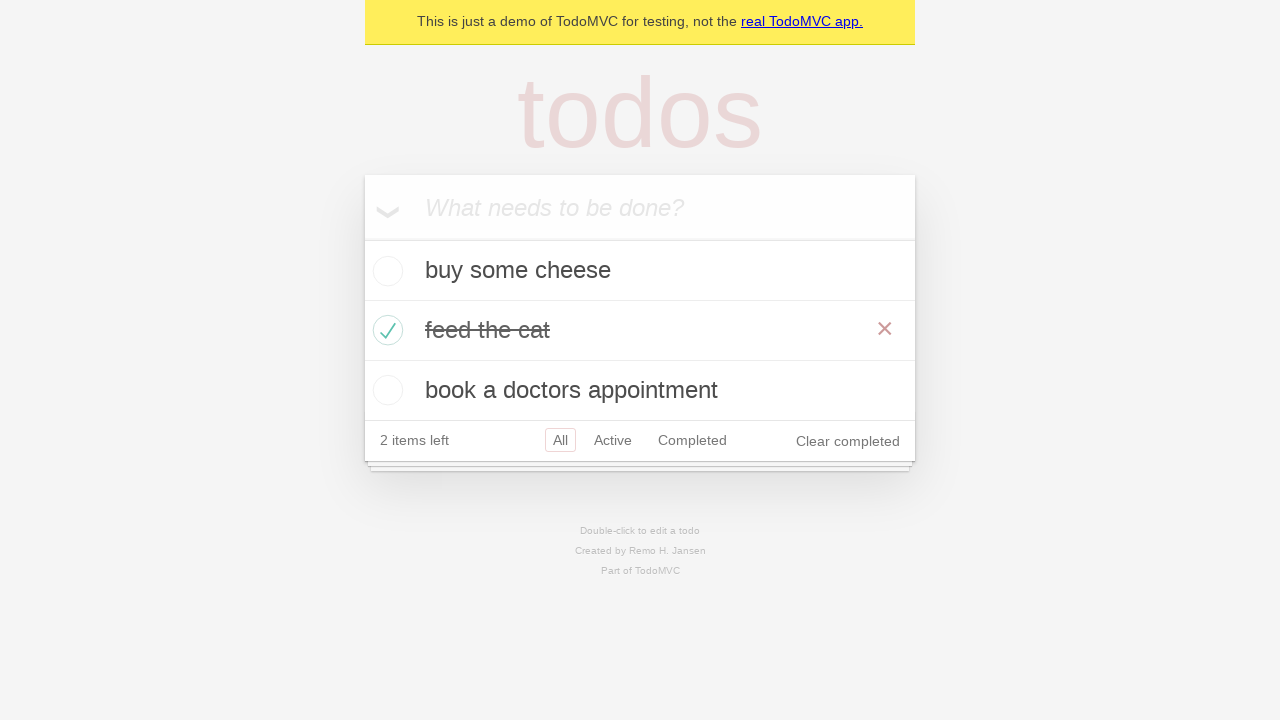

Clicked Clear completed button to remove completed items at (848, 441) on .clear-completed
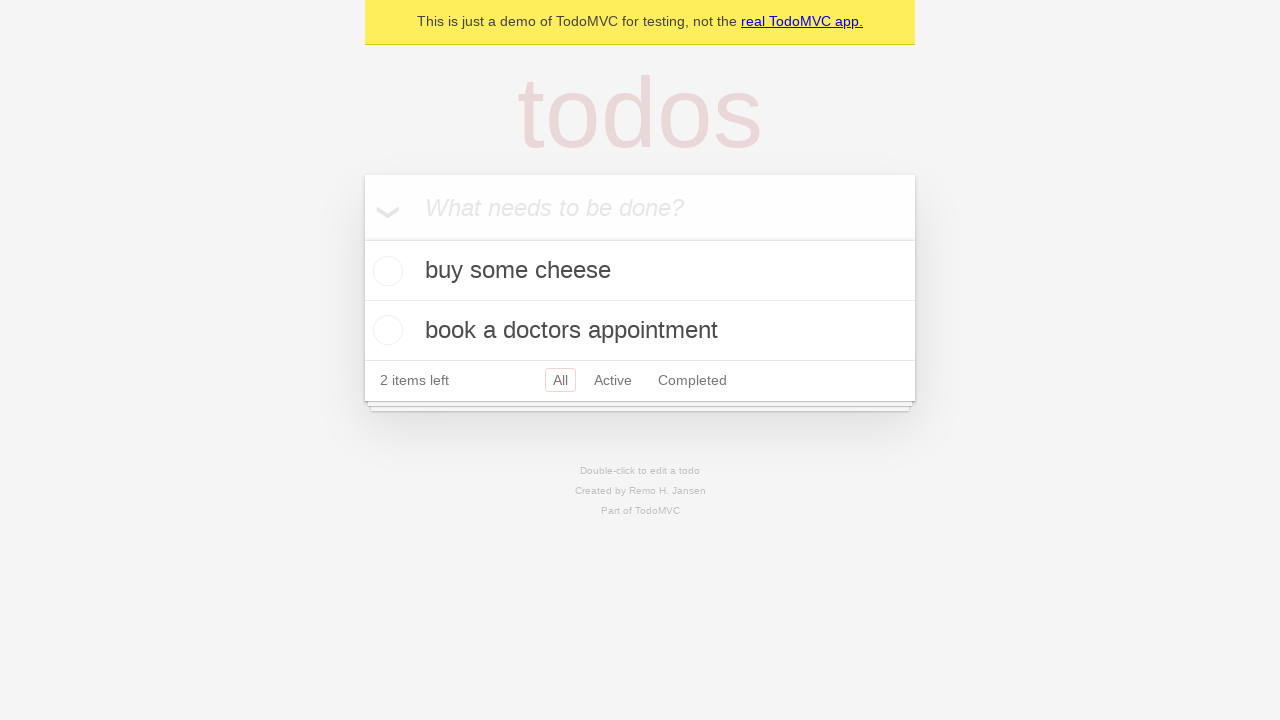

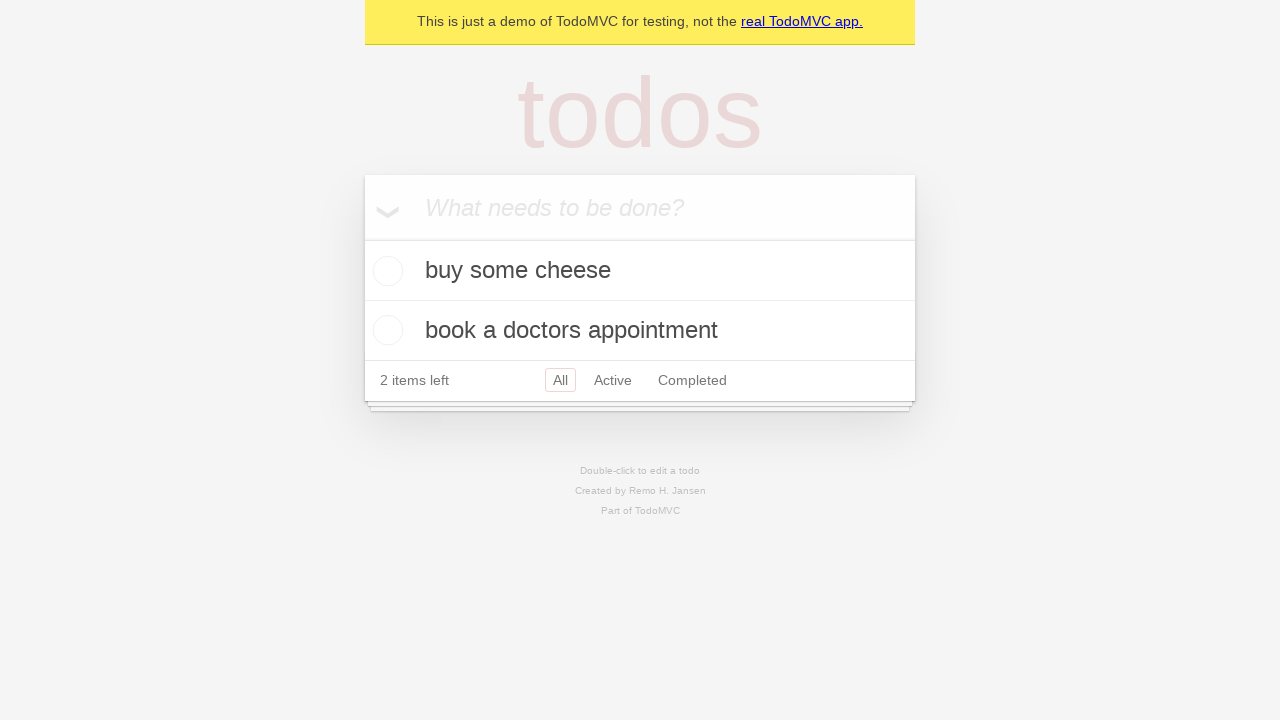